Tests dropdown selection functionality by selecting year (2000), month (January), and day (10) from respective dropdown menus using different selection methods

Starting URL: https://testcenter.techproeducation.com/index.php?page=dropdown

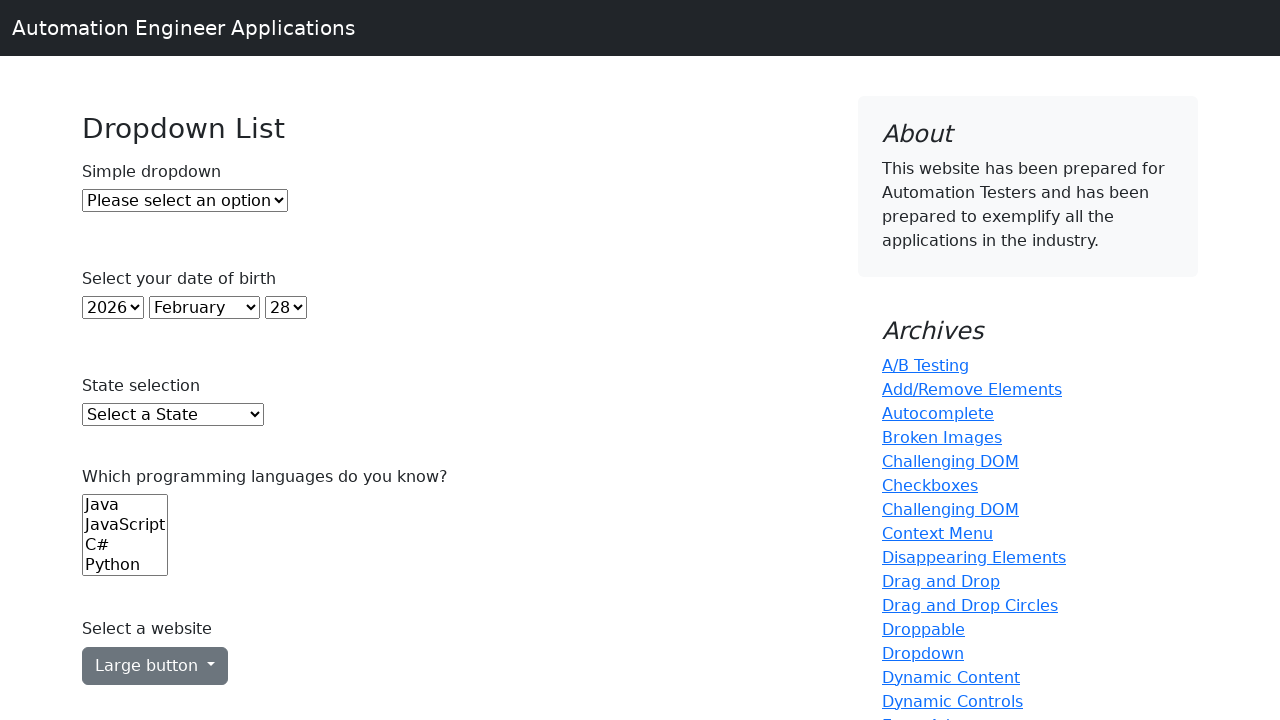

Selected year 2000 from dropdown using index 22 on select#year
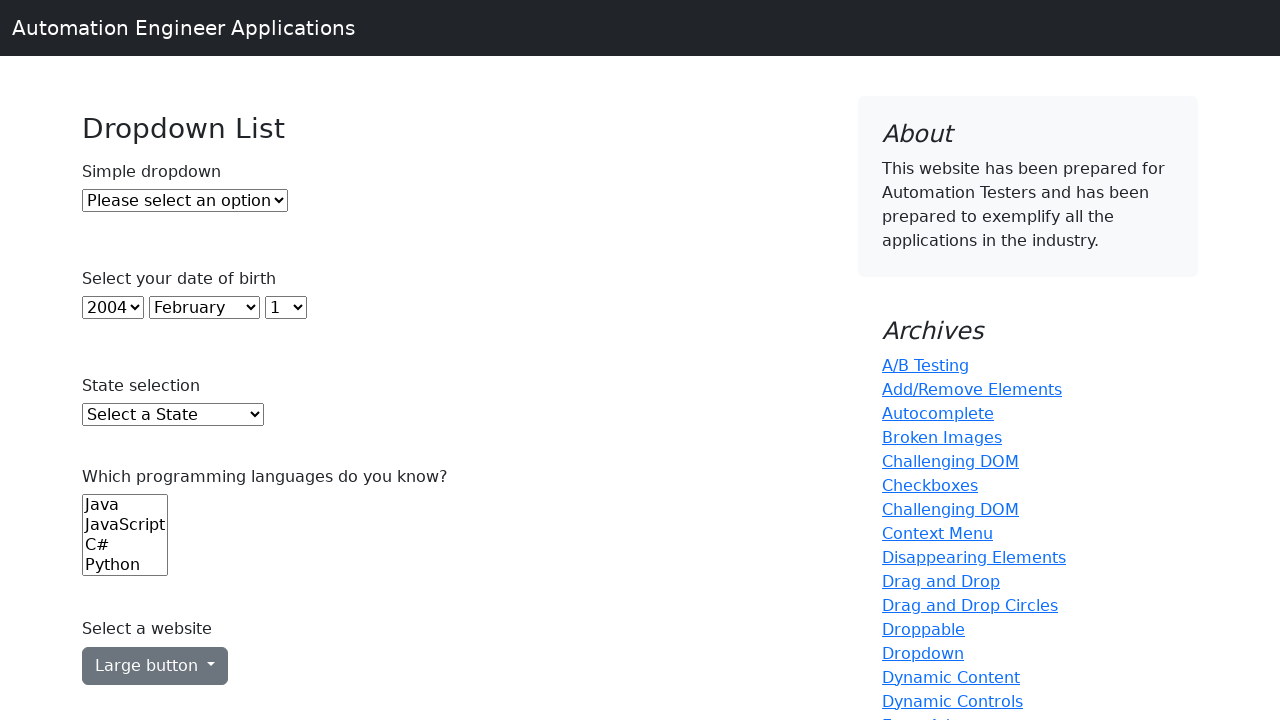

Selected January from month dropdown using value '0' on select#month
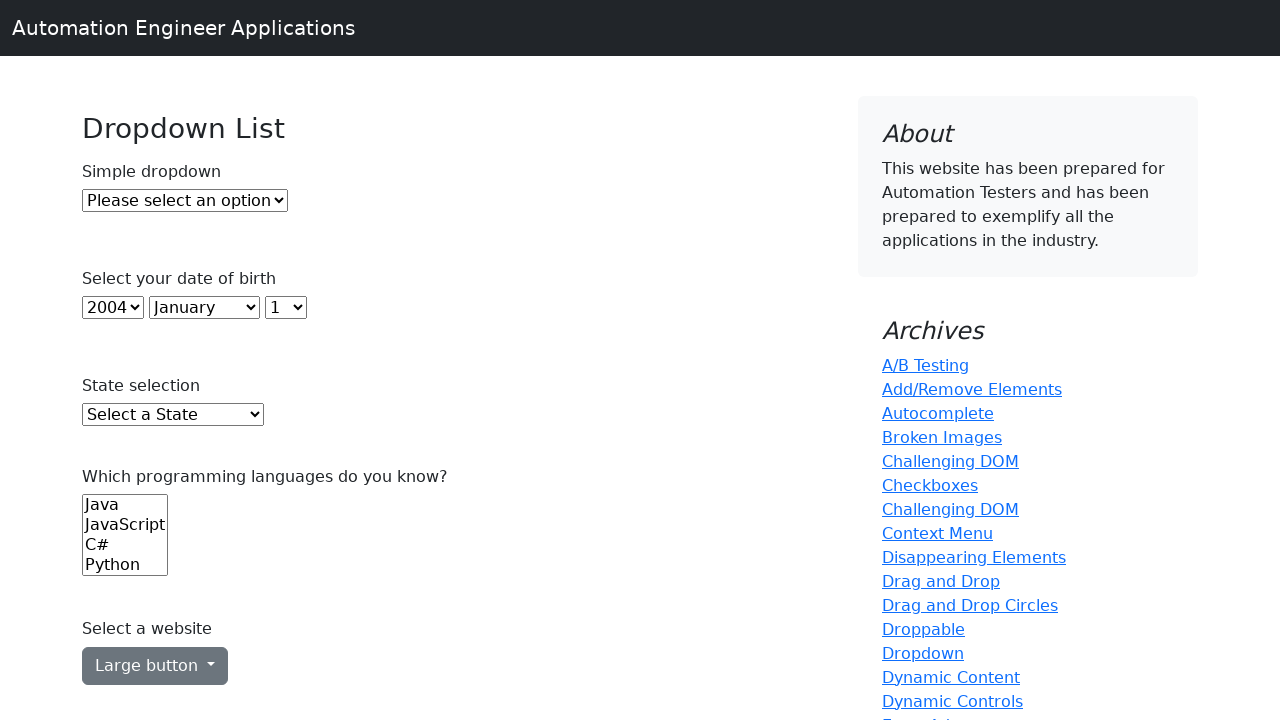

Selected day 10 from day dropdown using visible text on select#day
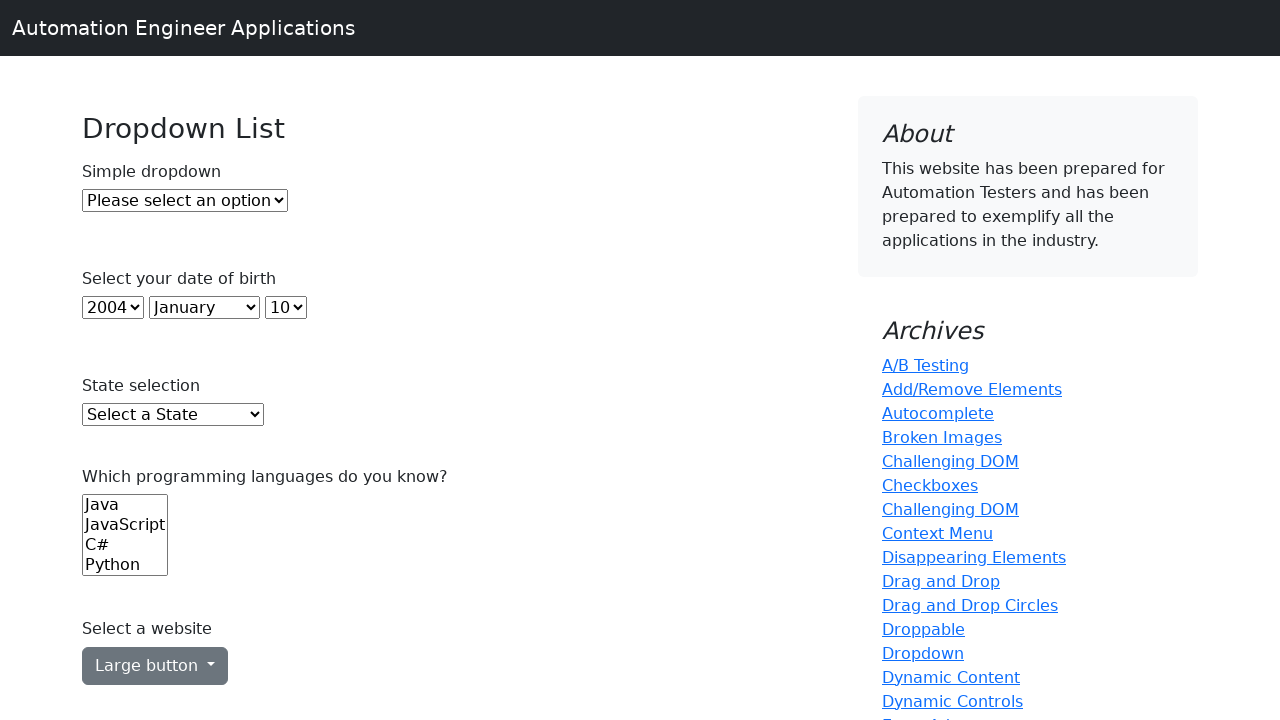

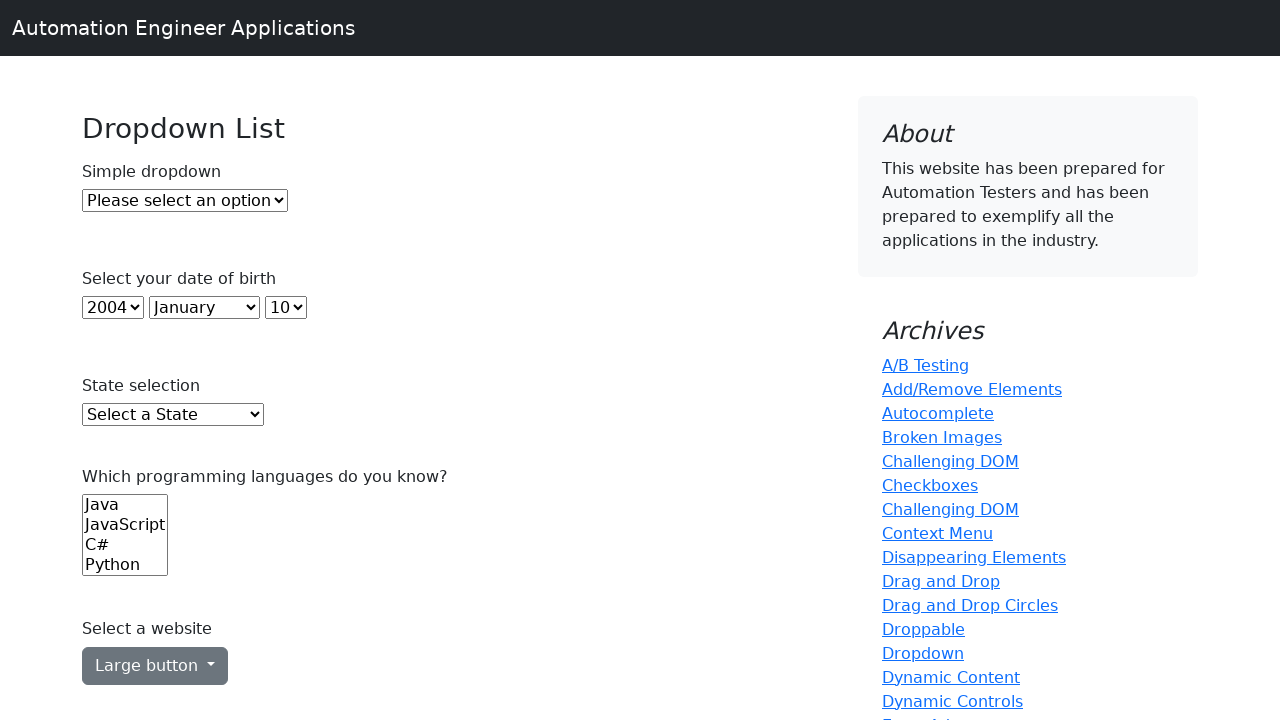